Tests accepting a simple JavaScript alert and verifies the success message

Starting URL: https://the-internet.herokuapp.com/javascript_alerts

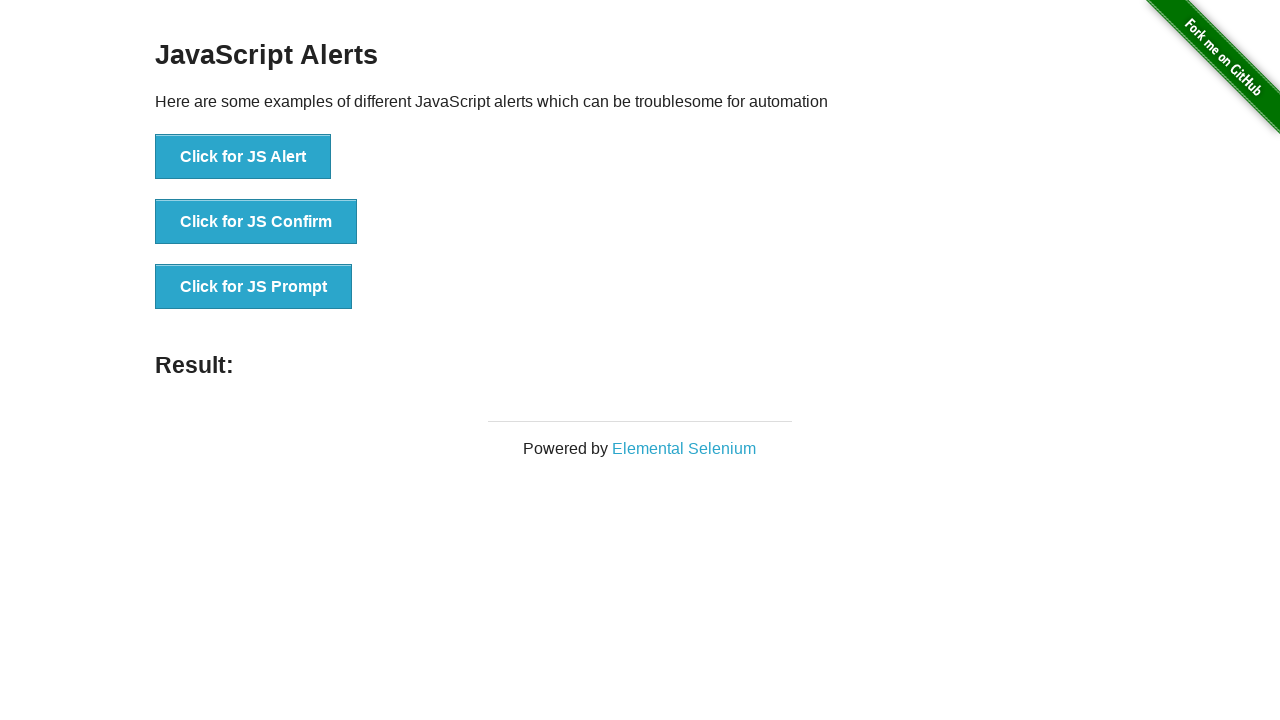

Clicked button to trigger JavaScript alert at (243, 157) on text='Click for JS Alert'
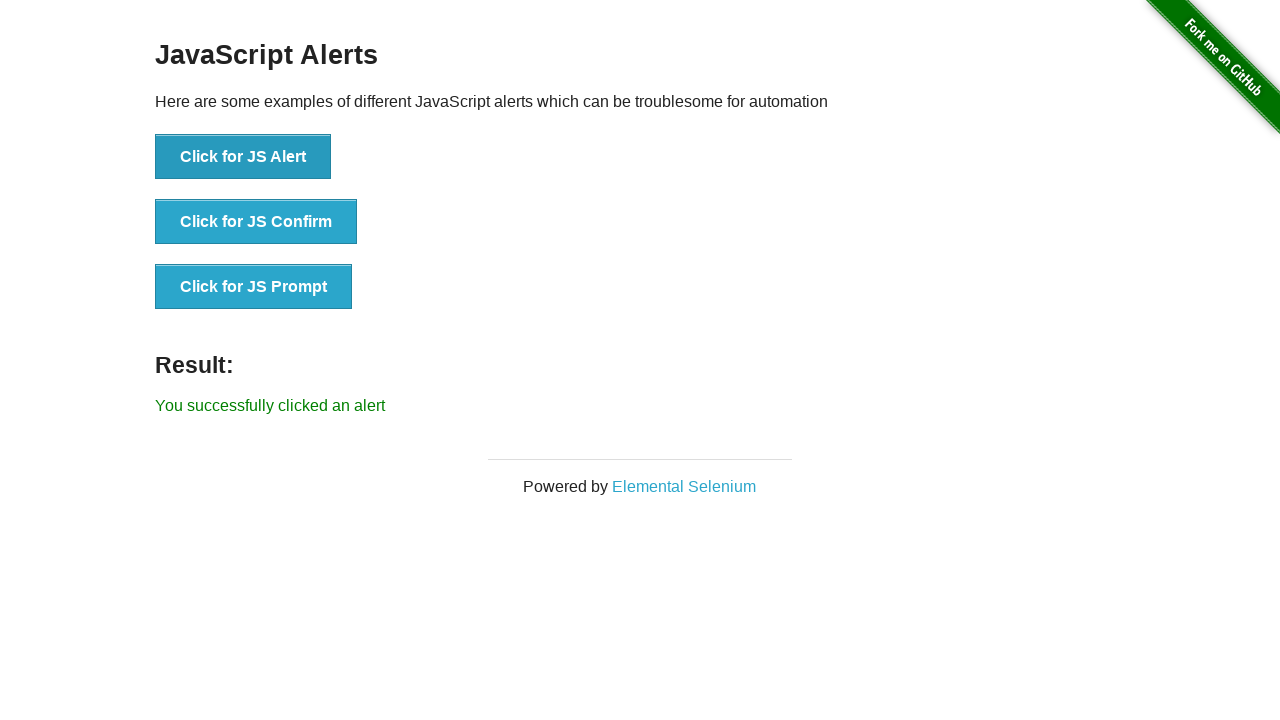

Set up dialog handler to accept alert
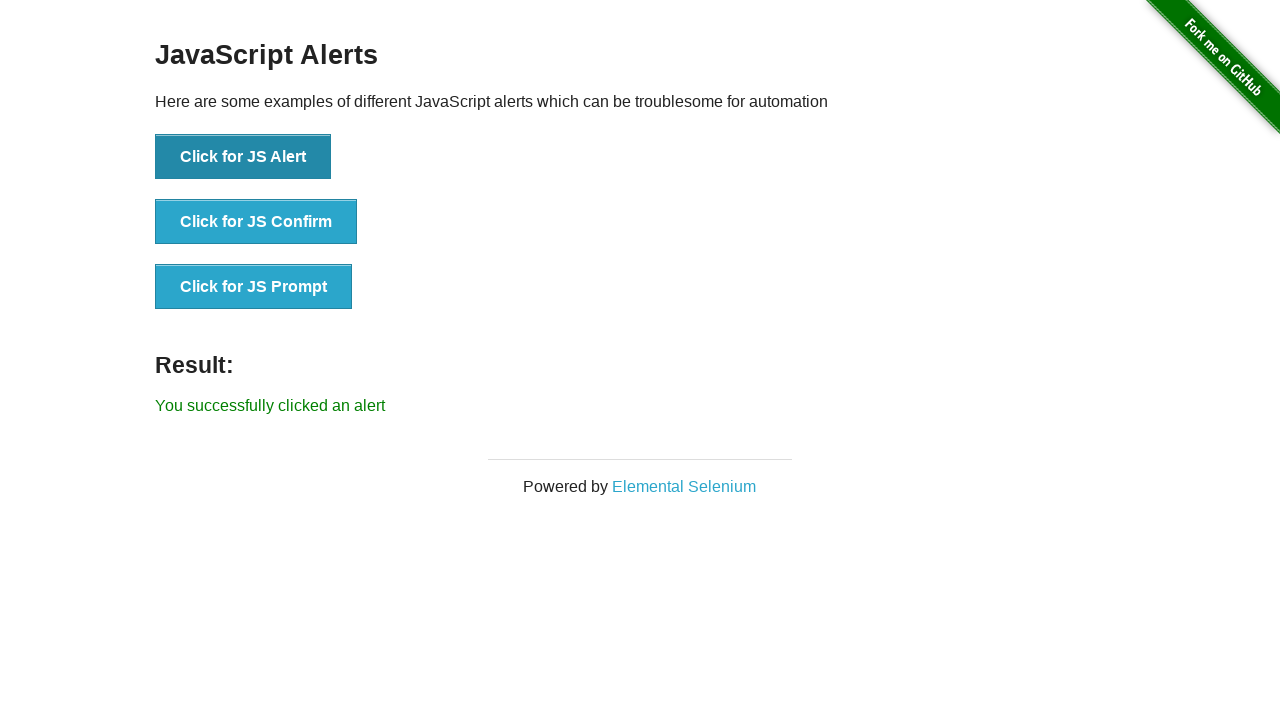

Retrieved result message text
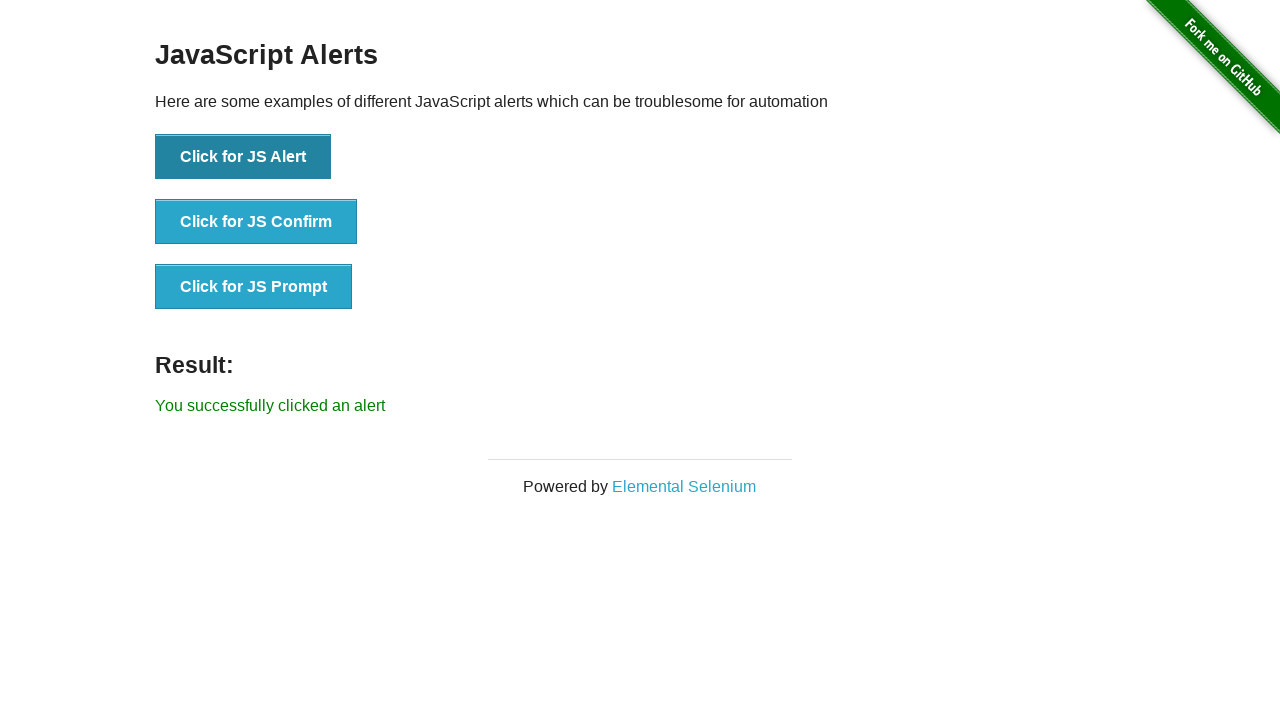

Verified success message: 'You successfully clicked an alert'
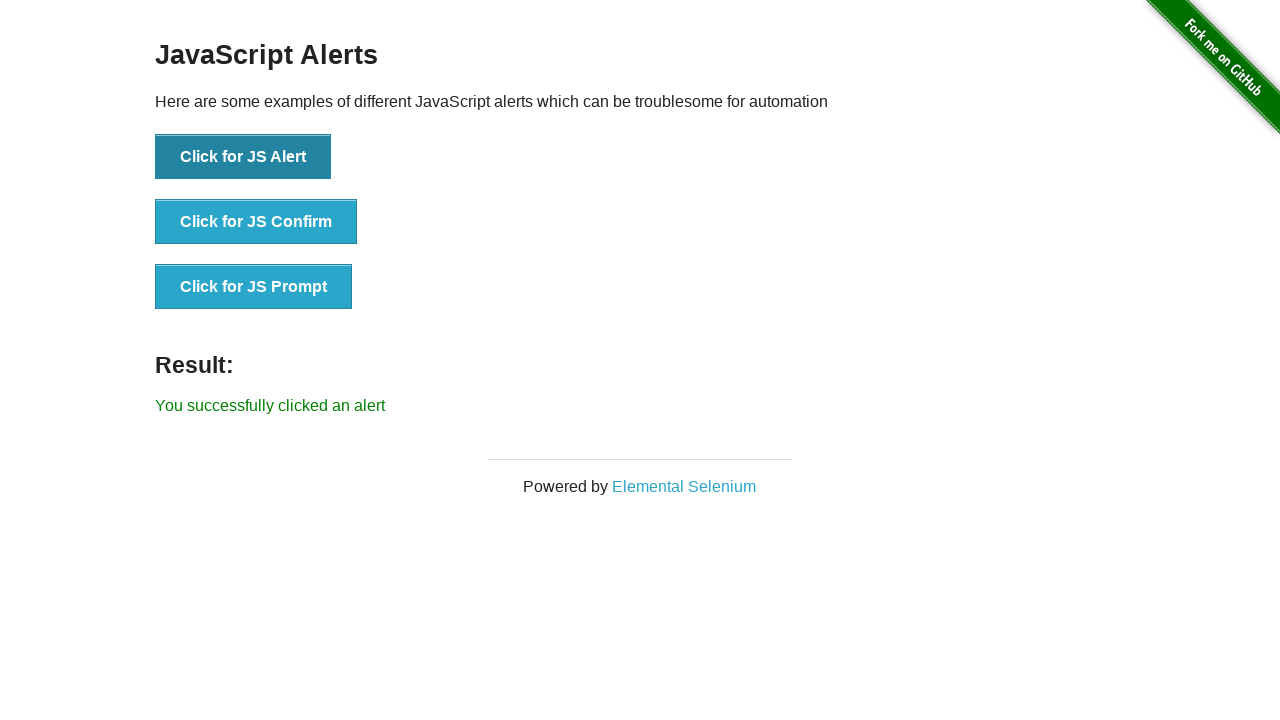

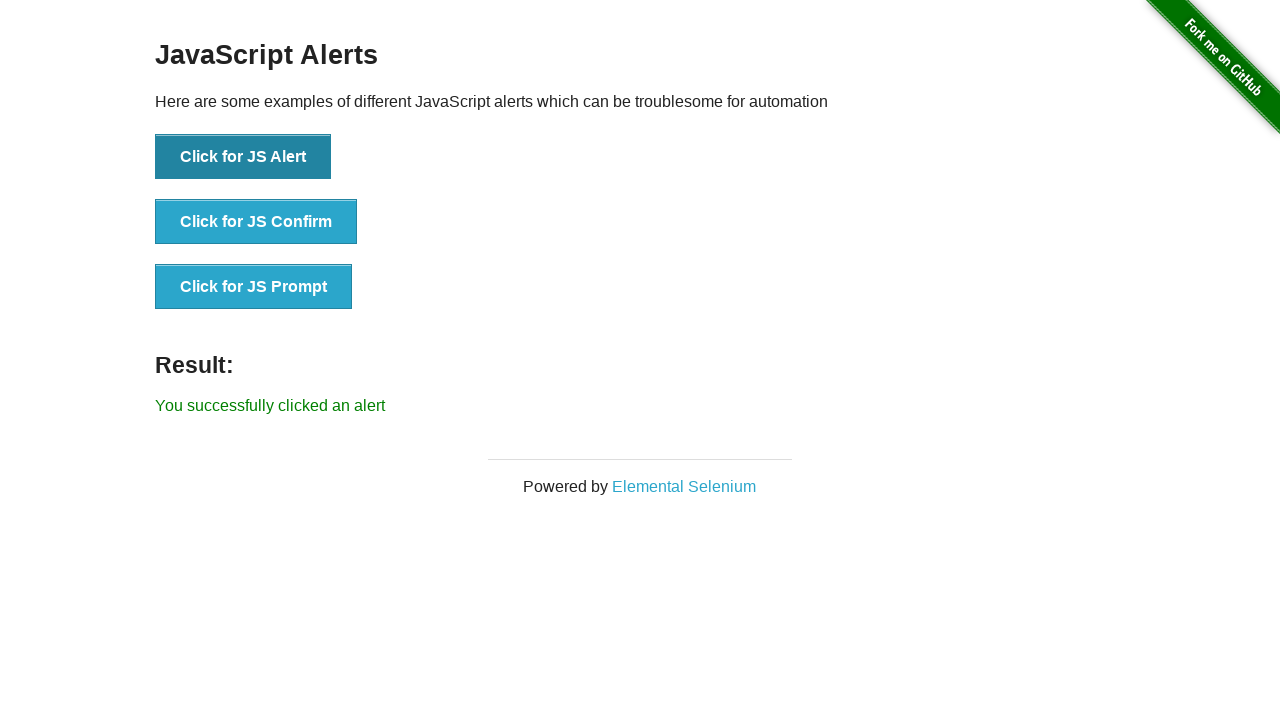